Clears and fills text field with new text

Starting URL: https://omayo.blogspot.in/

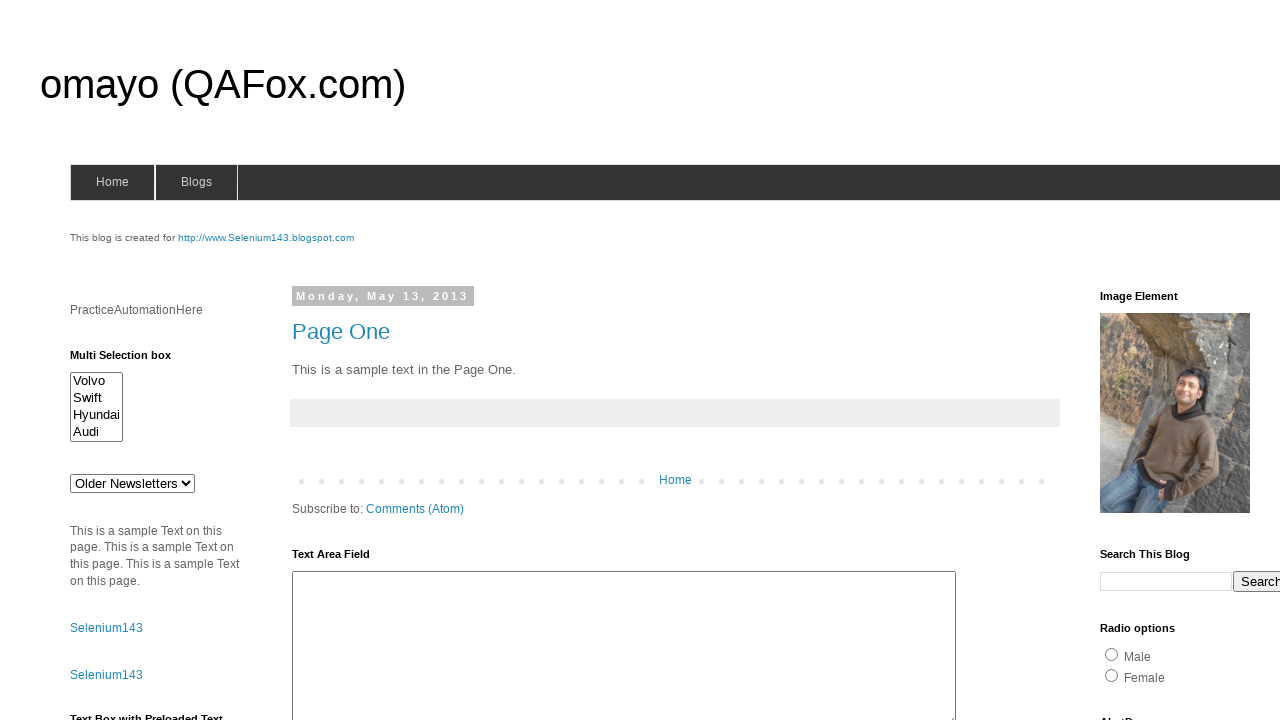

Cleared text field with name 'fname' on xpath=//div[@class='widget-content']//input[@name='fname']
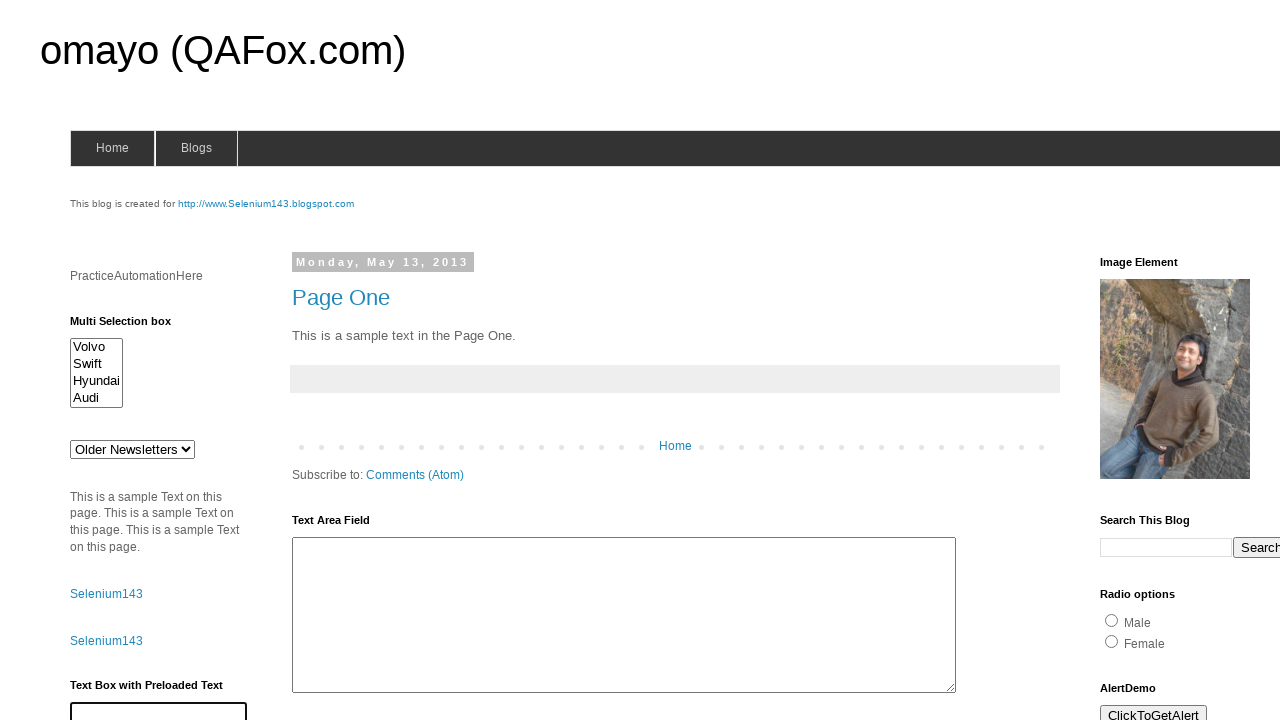

Filled text field with 'Hello' on xpath=//div[@class='widget-content']//input[@name='fname']
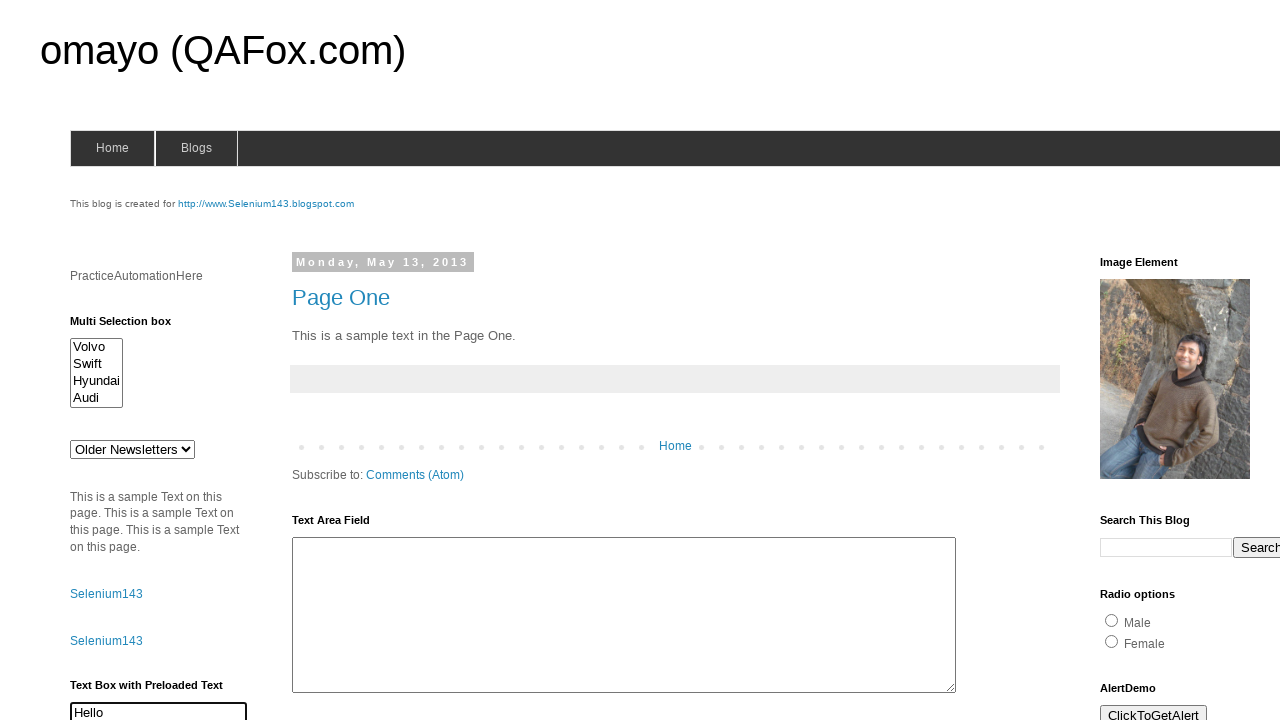

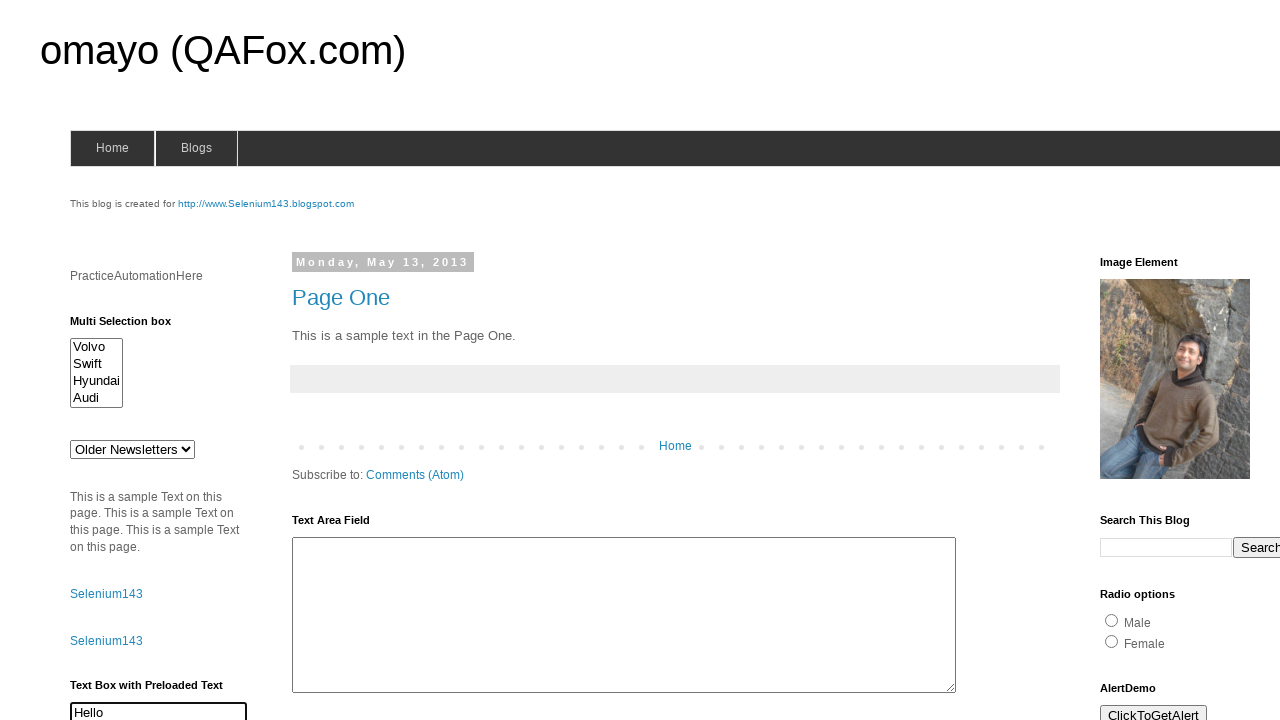